Tests the complete e-commerce flow on Demoblaze: selecting a product, adding it to cart, navigating to cart, and completing the checkout process with payment details.

Starting URL: https://www.demoblaze.com/

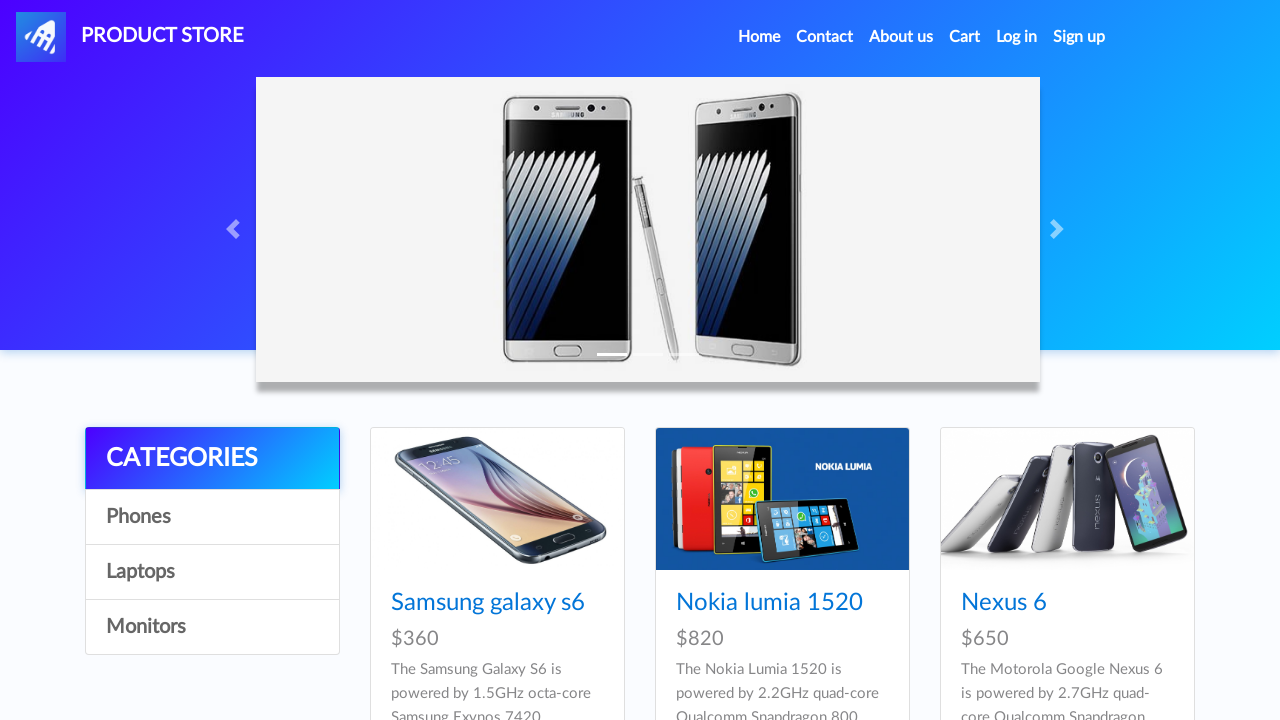

Waited for 5th product item to load
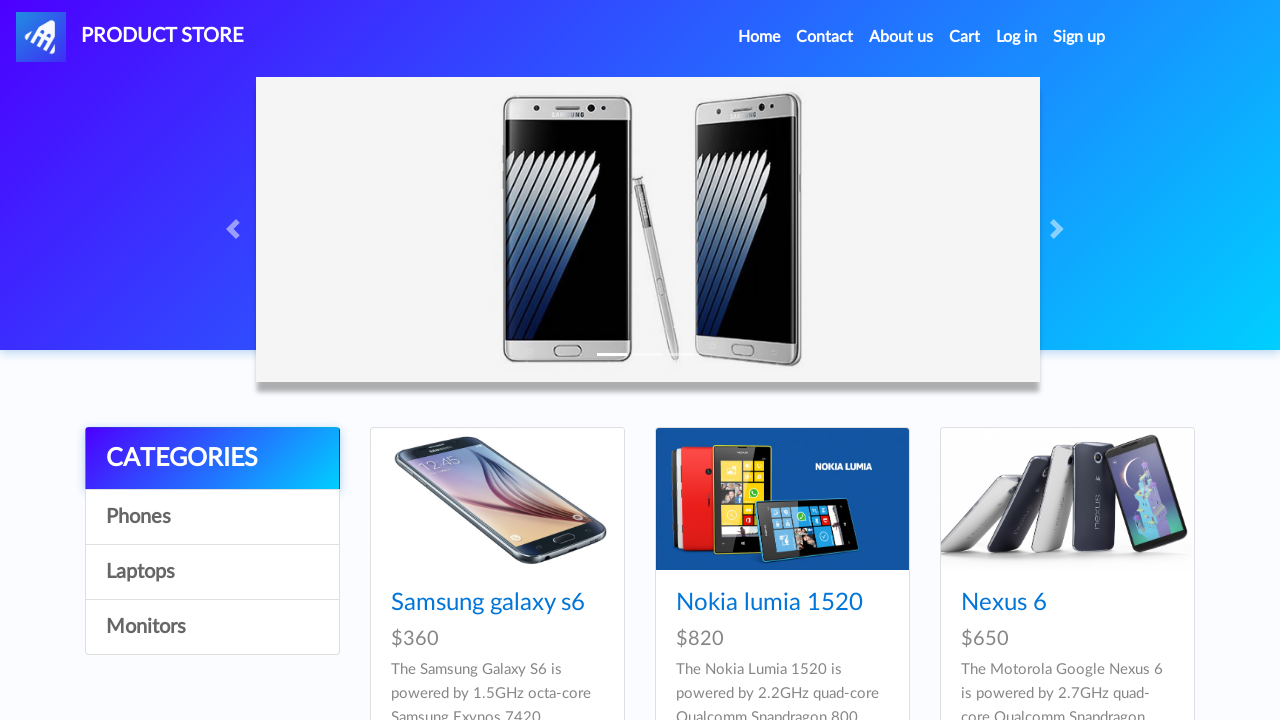

Hovered over 5th product item at (752, 361) on xpath=//*[@id='tbodyid']/div[5]/div/div/h4/a
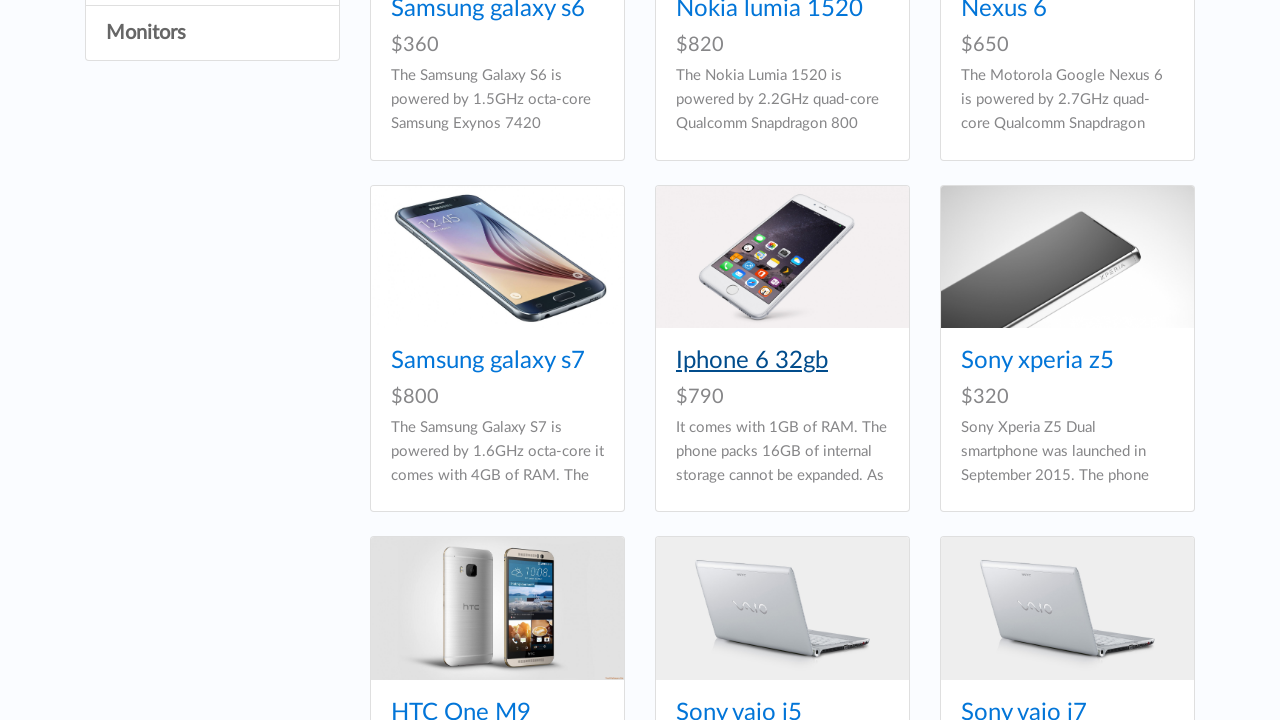

Clicked on product to view details at (752, 361) on xpath=//*[@id='tbodyid']/div[5]/div/div/h4/a
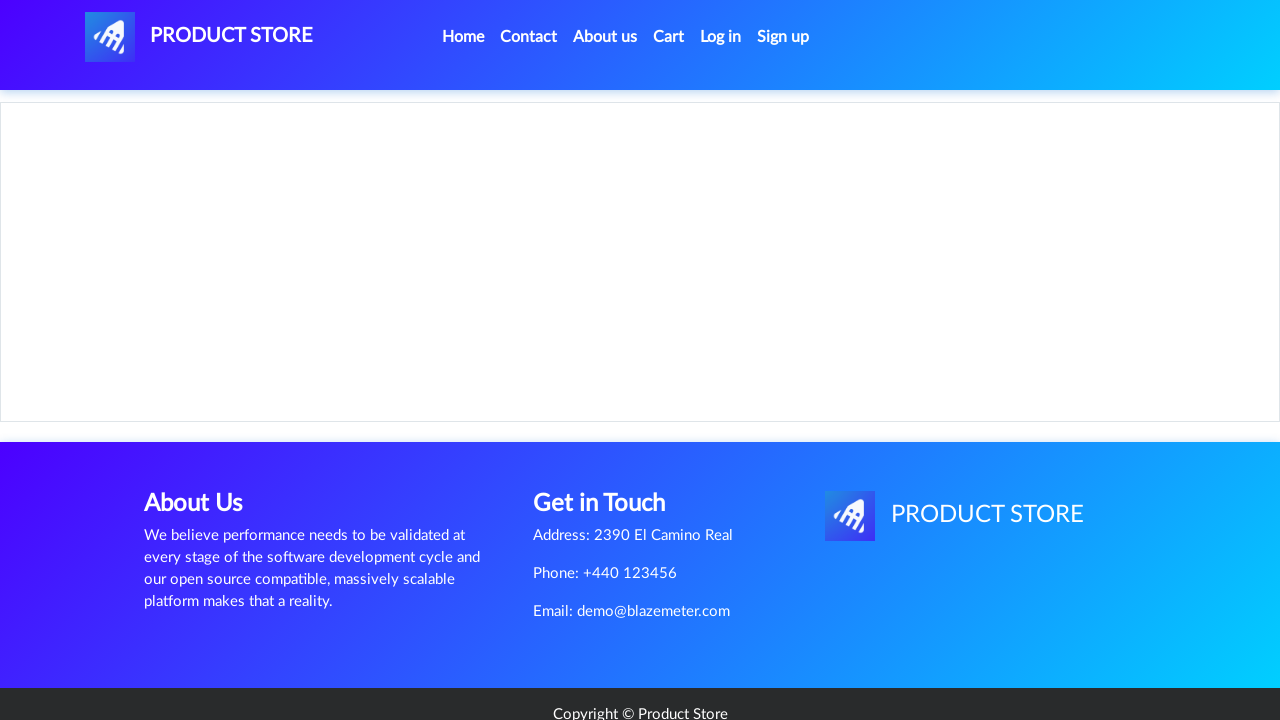

Product details page loaded
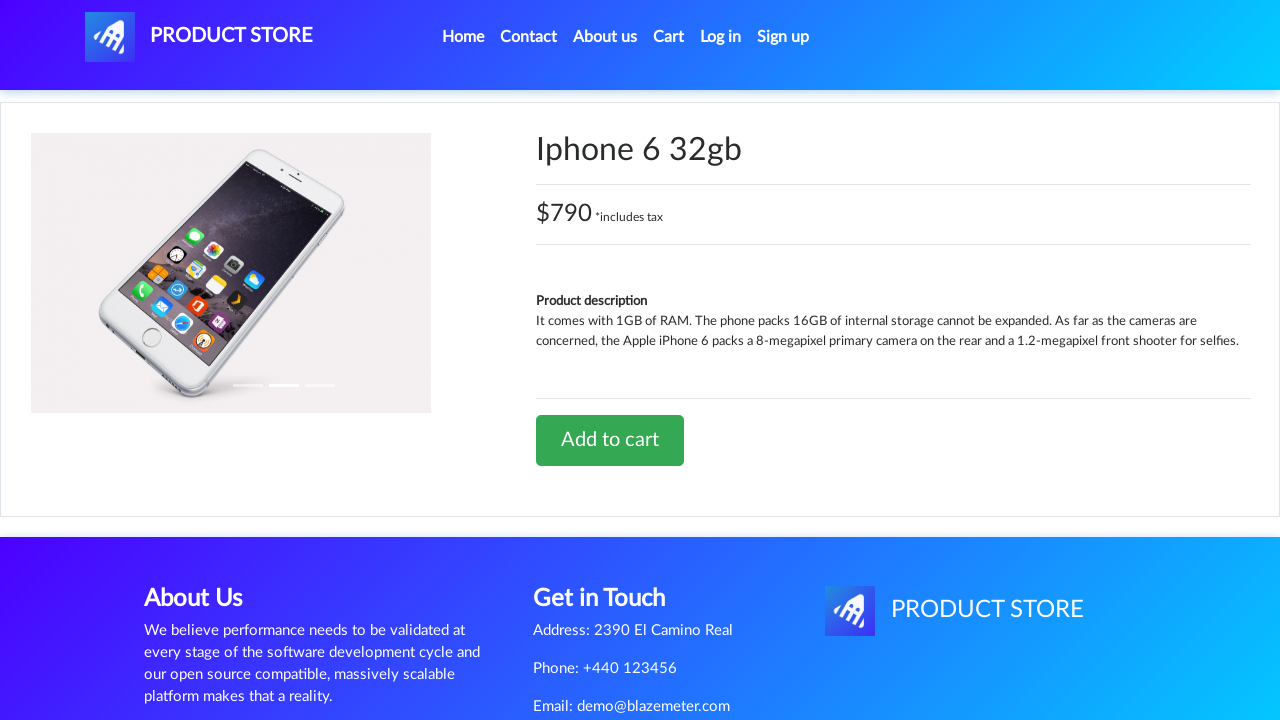

Clicked 'Add to cart' button at (610, 440) on xpath=//*[@id='tbodyid']/div[2]/div/a
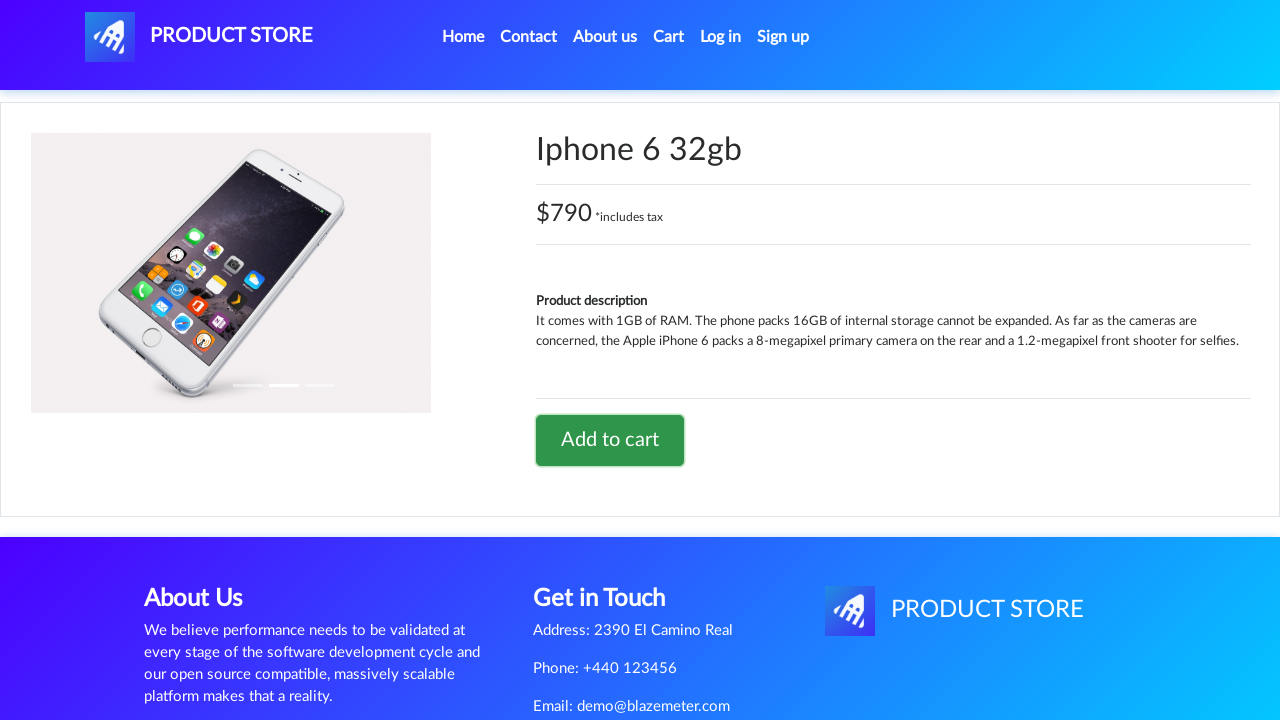

Accepted alert dialog after adding product to cart
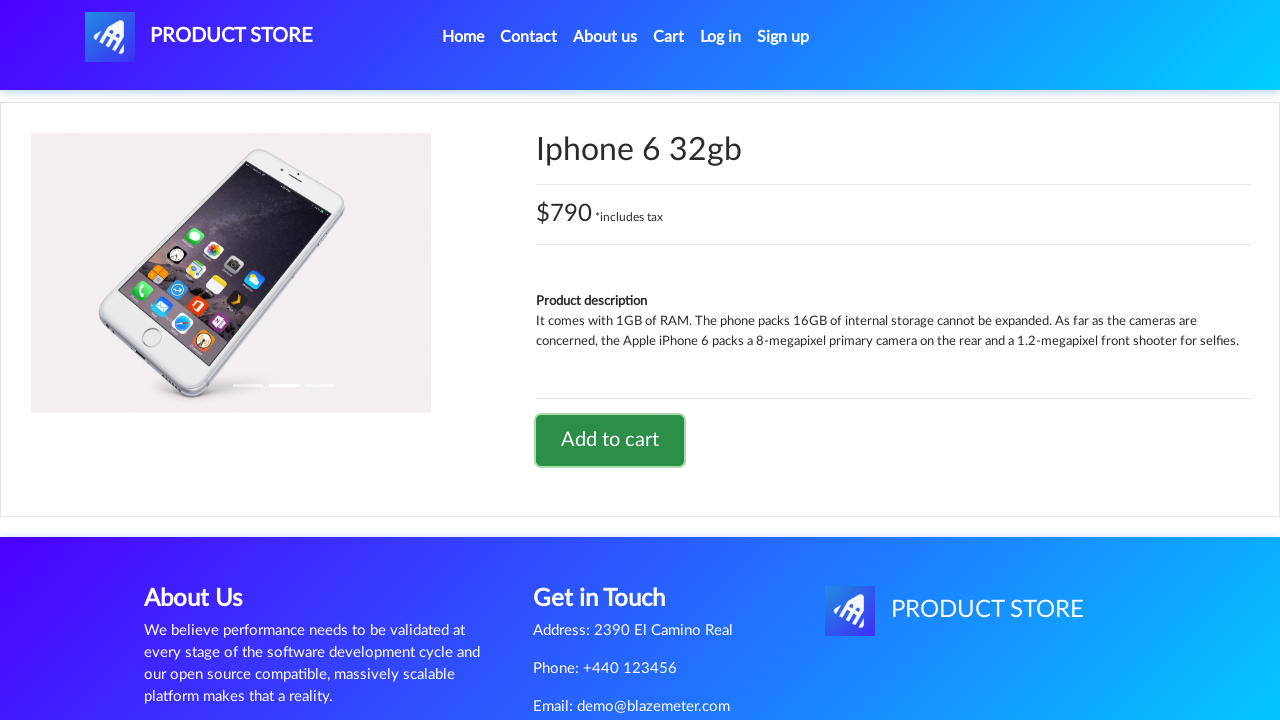

Navigated back to product listing
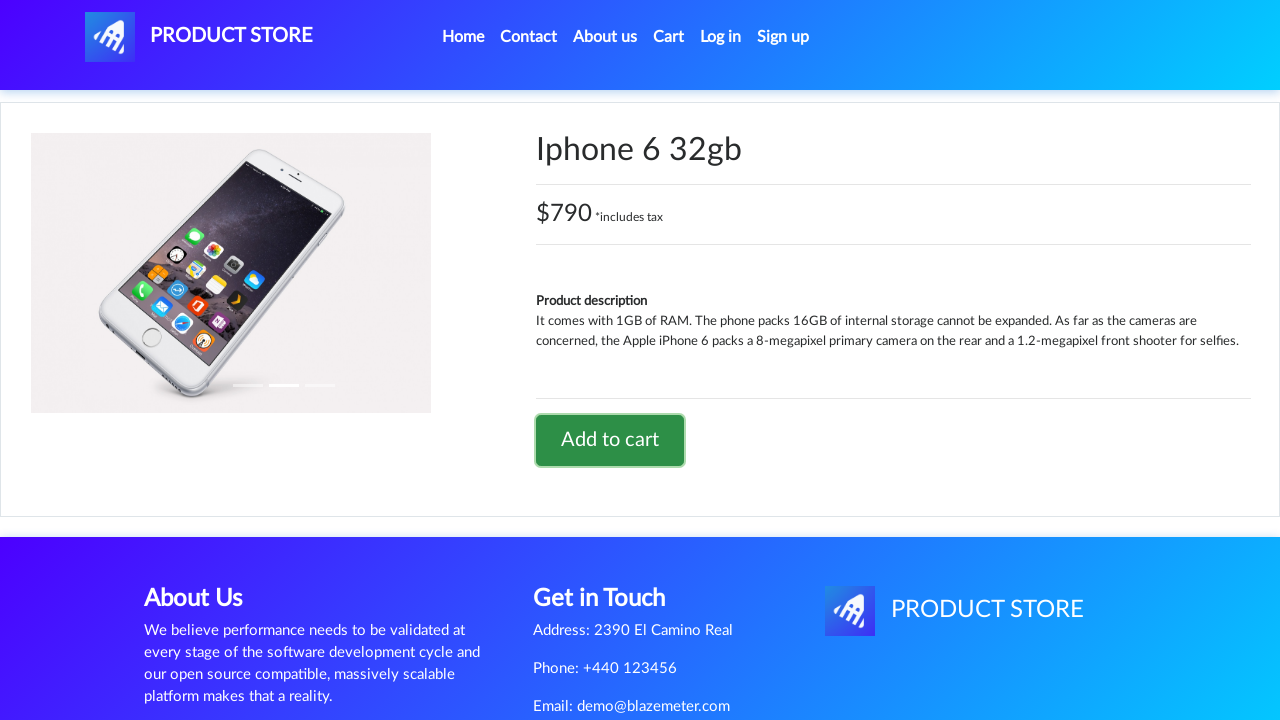

Clicked Cart link to view shopping cart at (669, 37) on #cartur
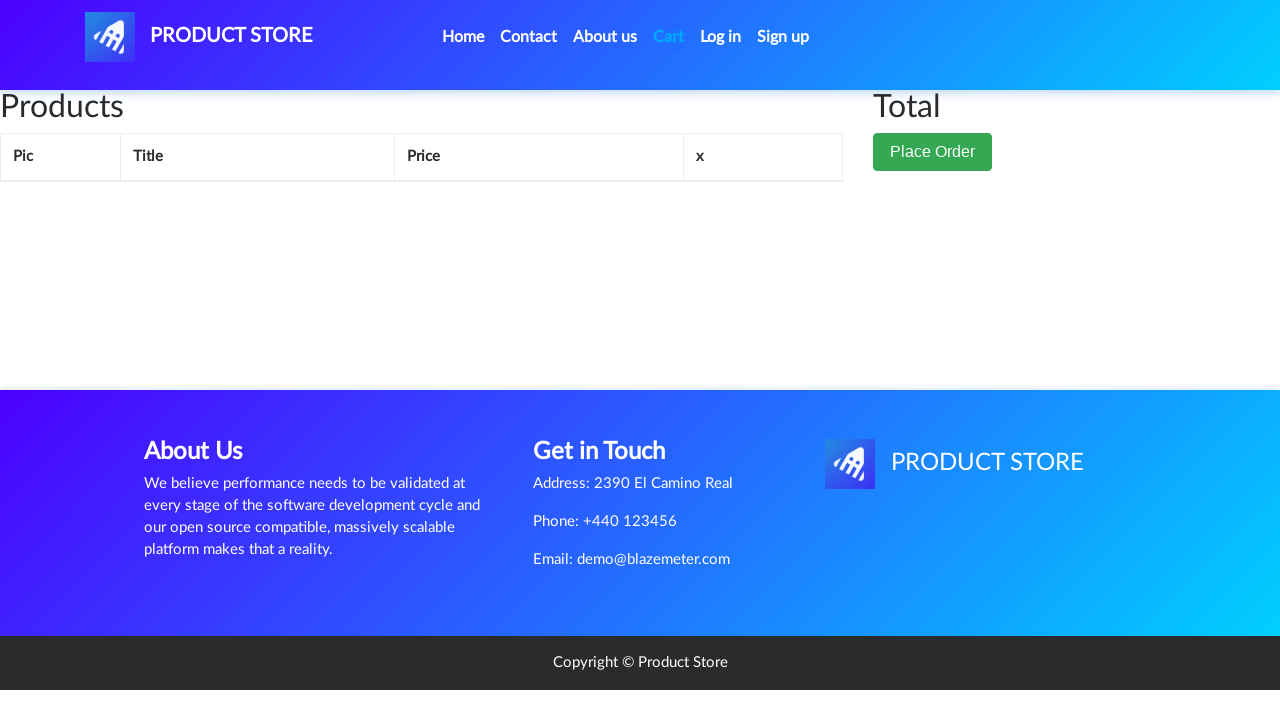

Cart loaded and product item is visible
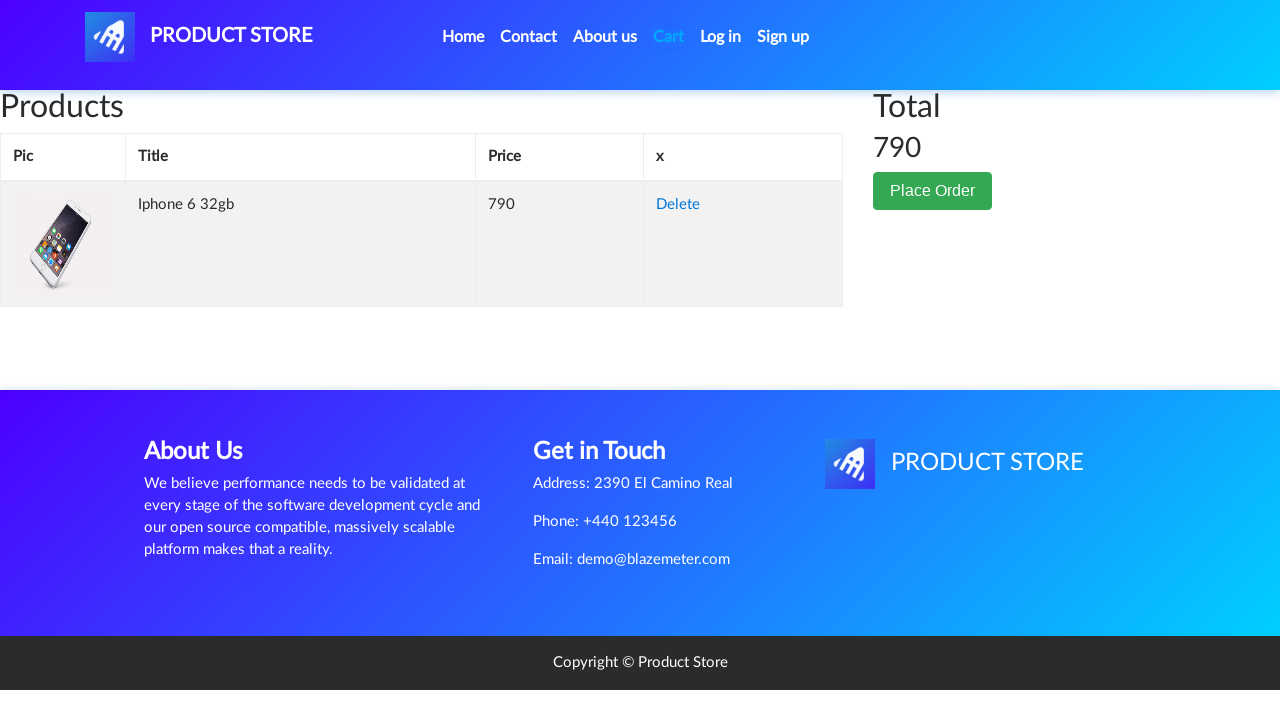

Clicked 'Place Order' button at (933, 191) on xpath=//*[@id='page-wrapper']/div/div[2]/button
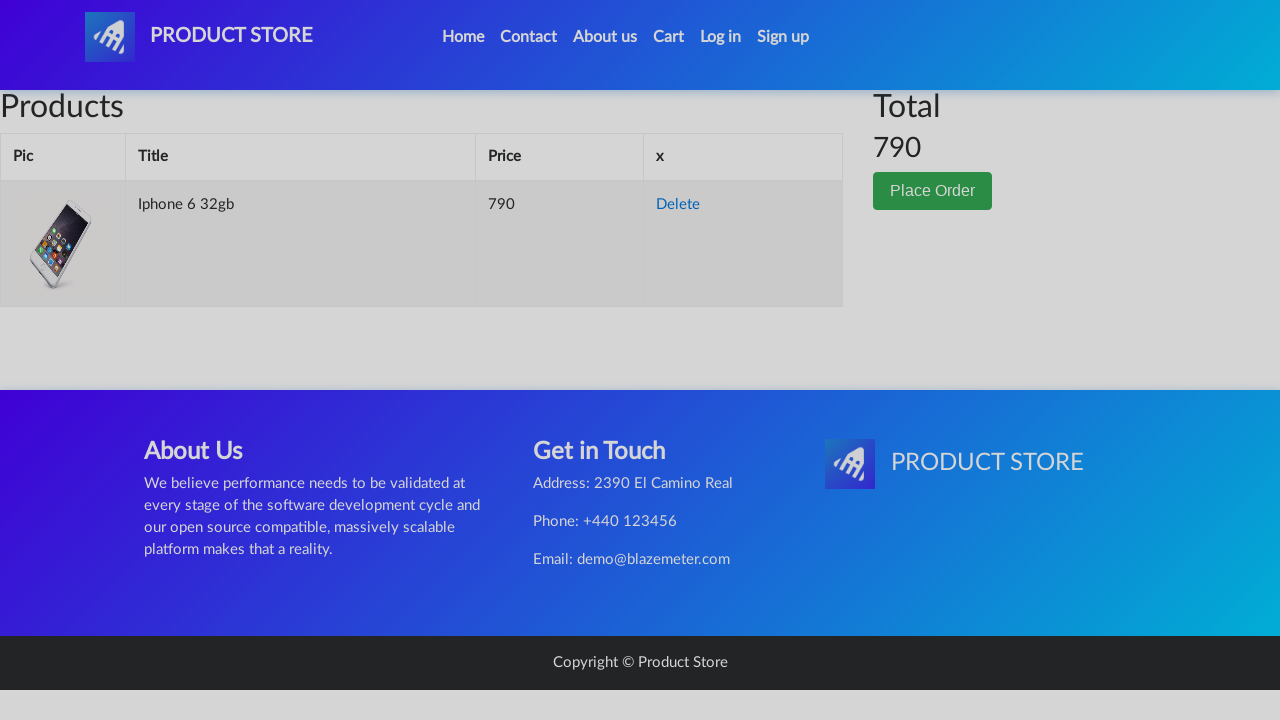

Order checkout modal appeared
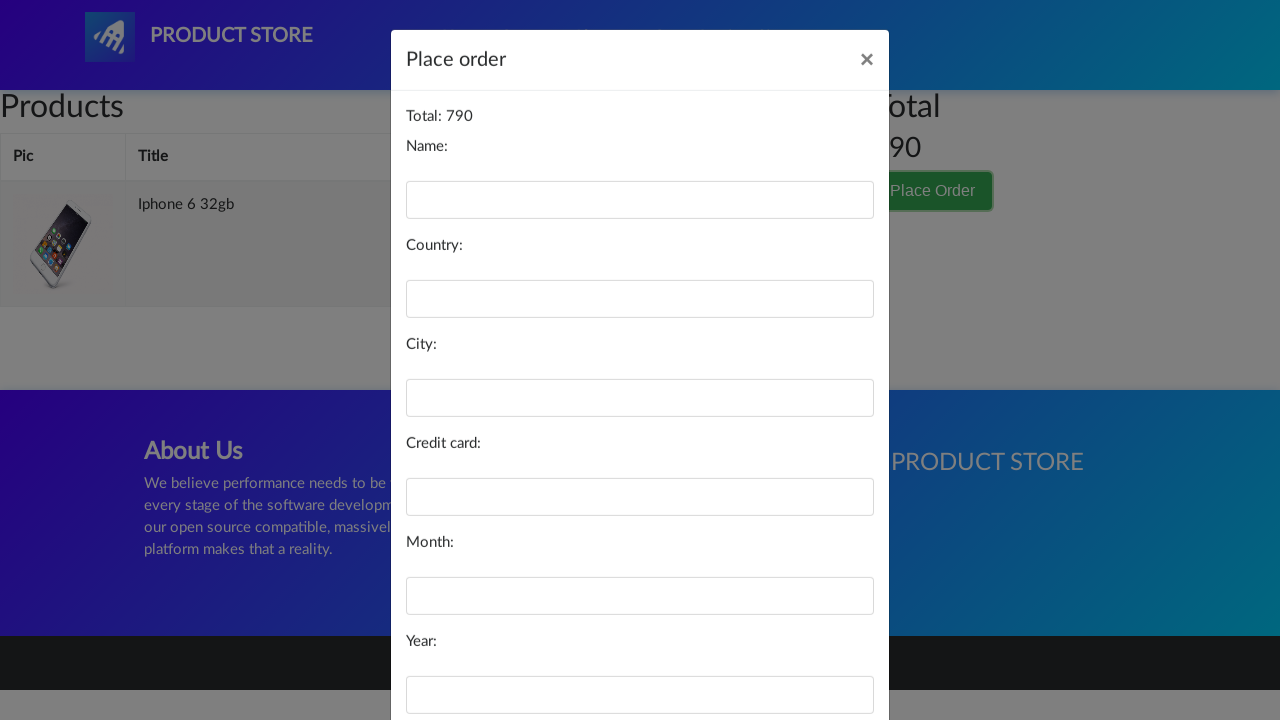

Filled in customer name: Maria Santos on #name
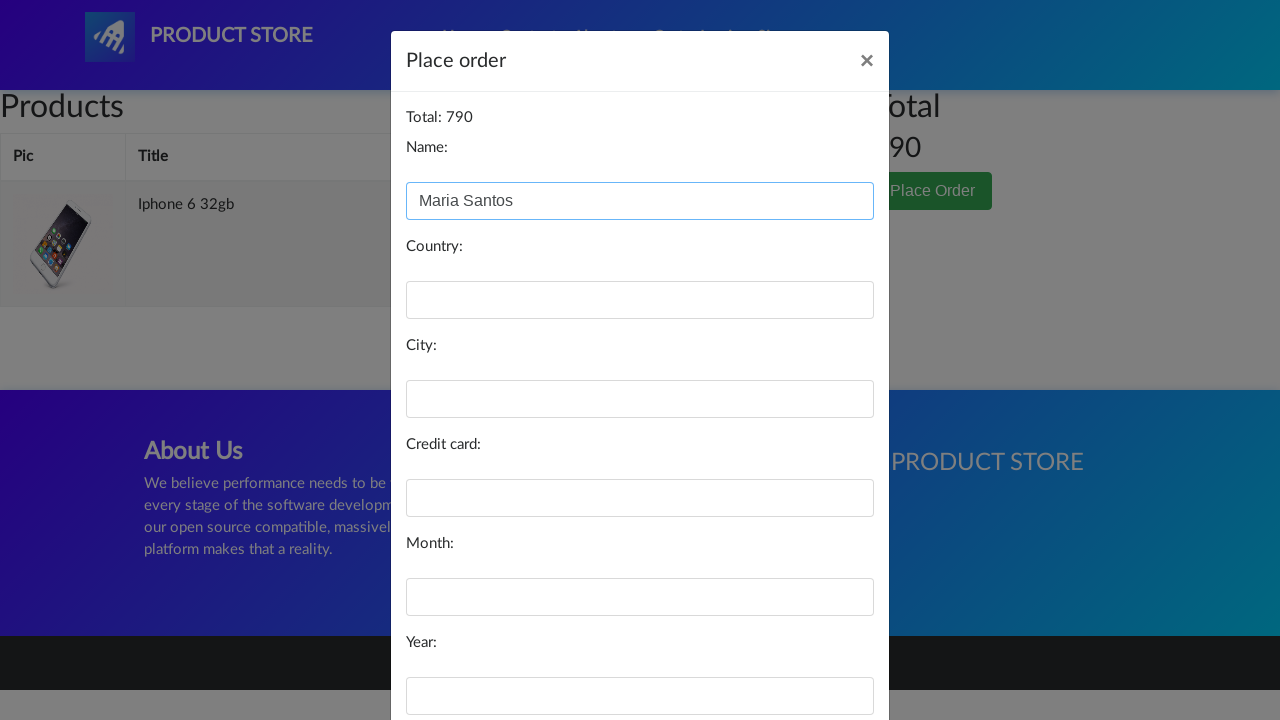

Filled in country: Brazil on #country
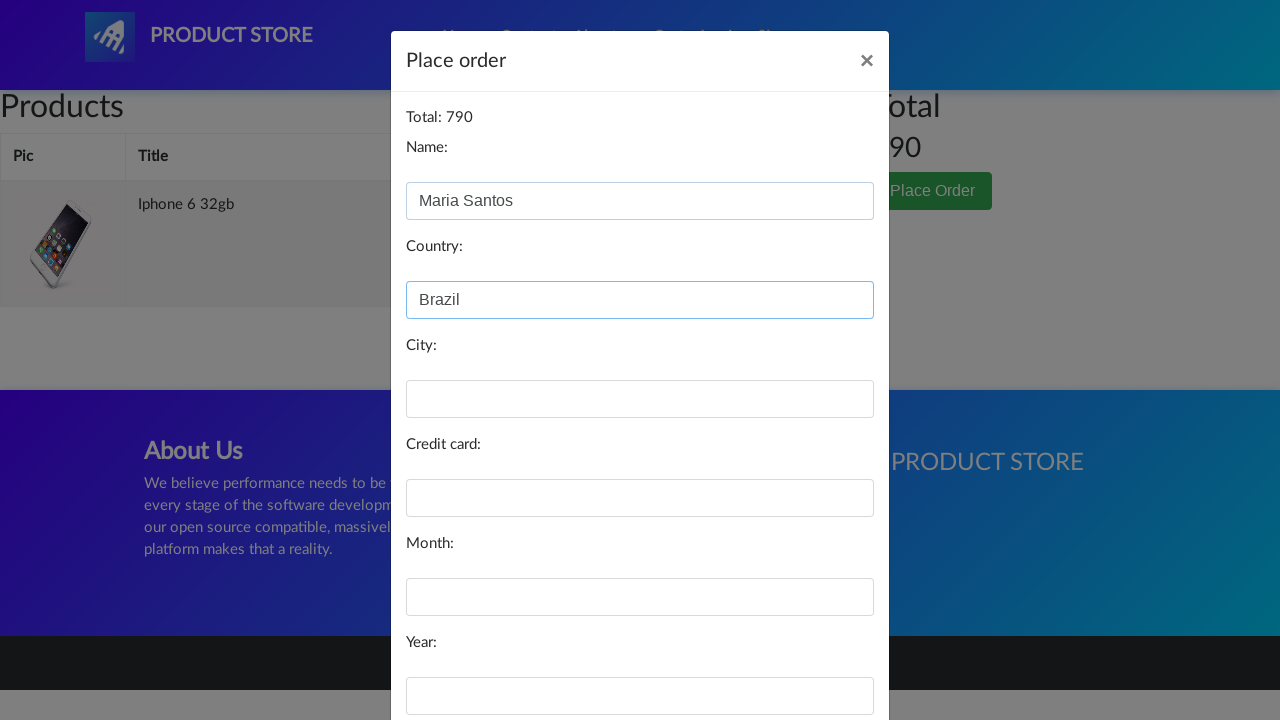

Filled in city: Sao Paulo on #city
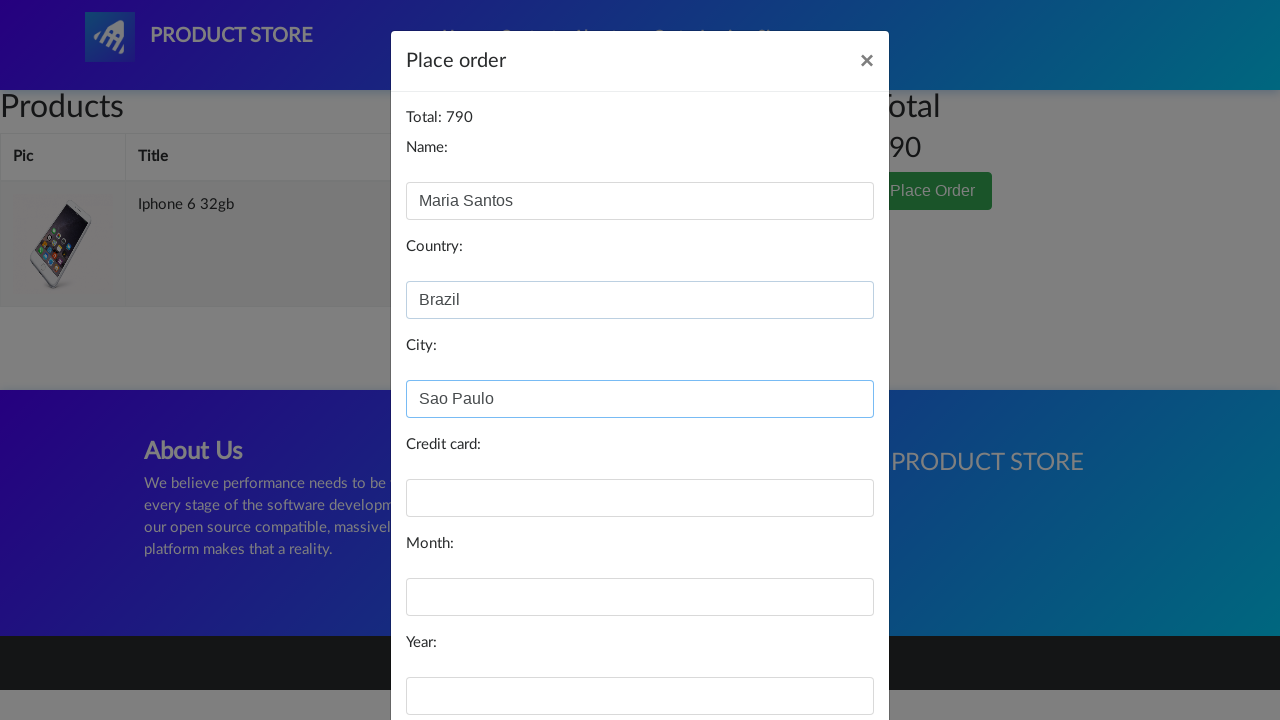

Filled in credit card number on #card
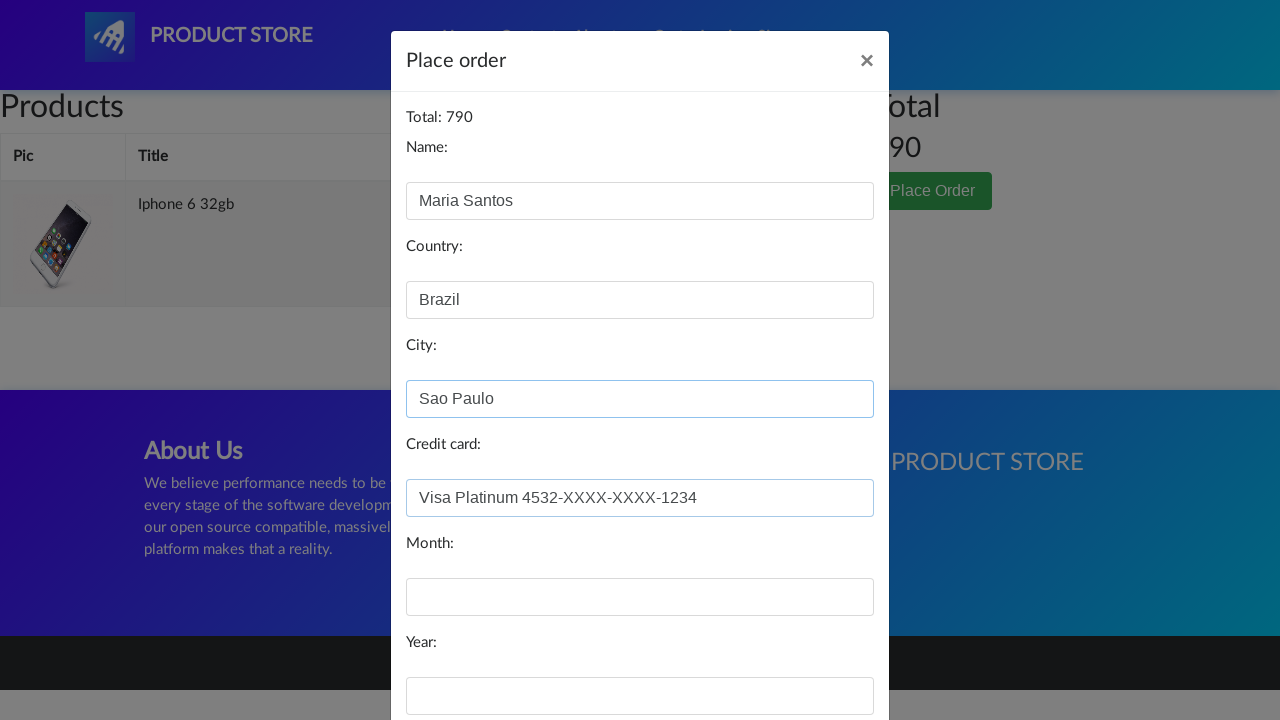

Filled in card expiry month: March on #month
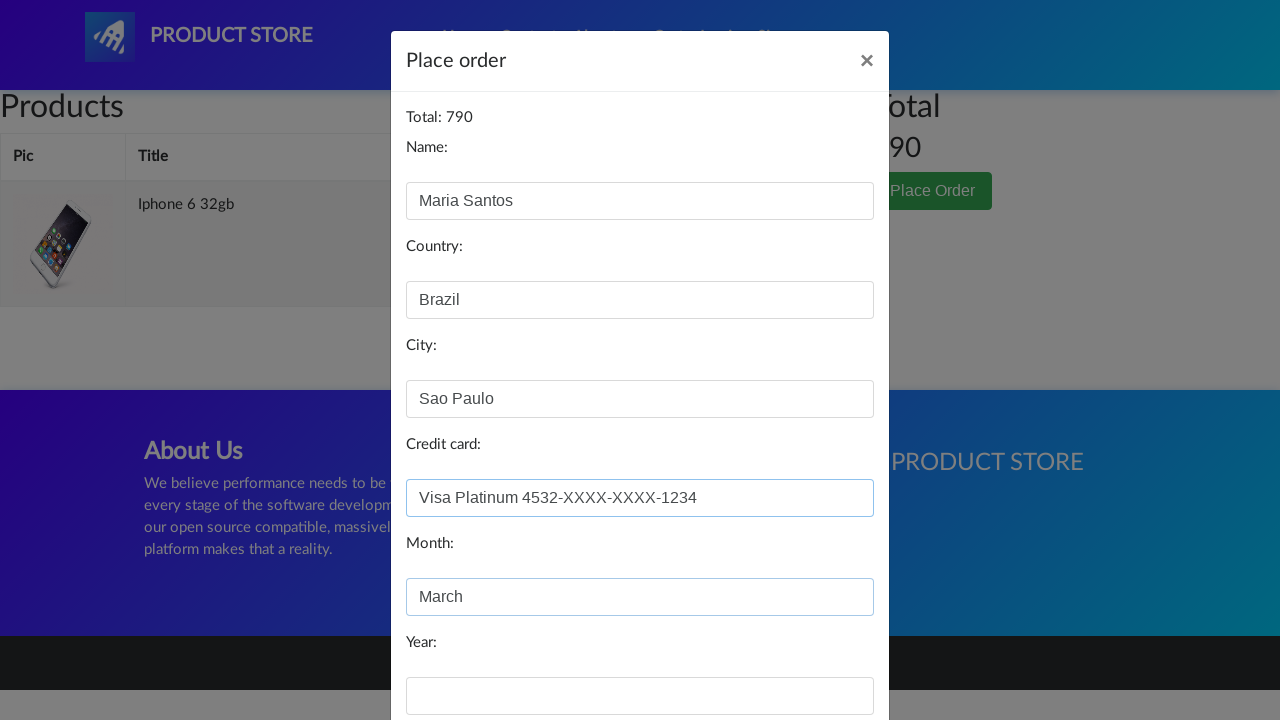

Filled in card expiry year: 2025 on #year
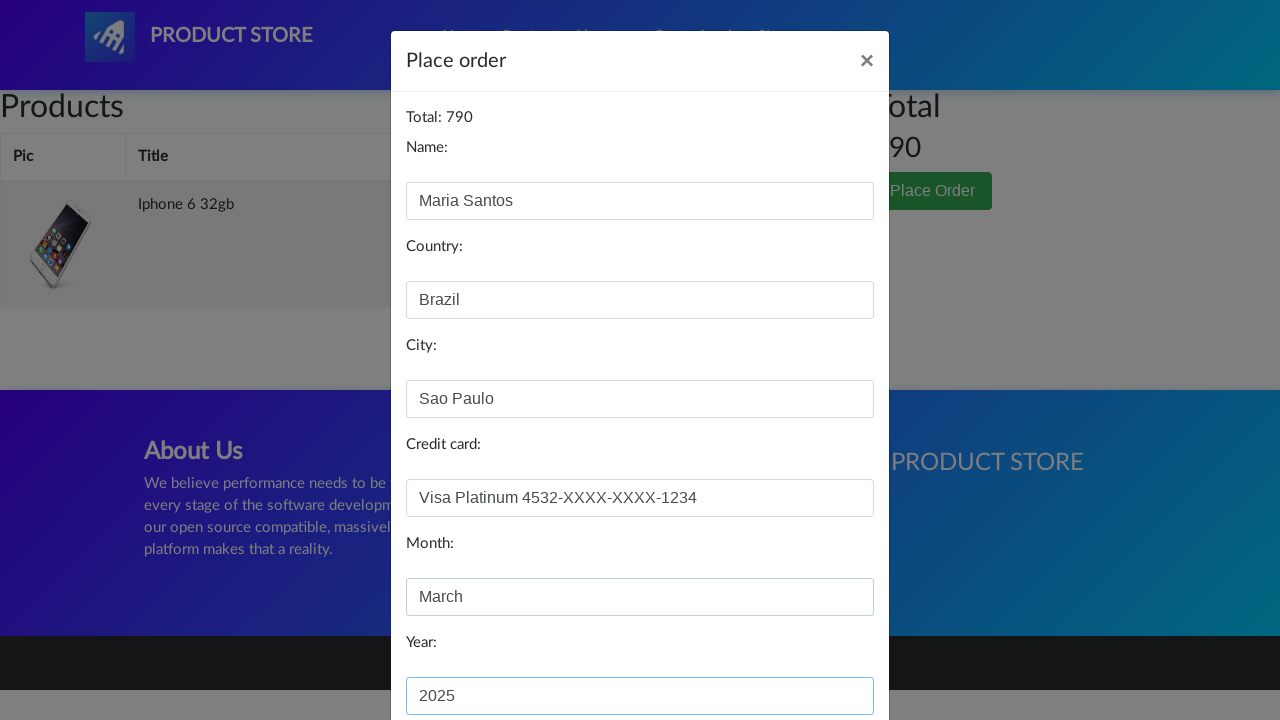

Clicked Purchase button to complete order at (823, 655) on xpath=//*[@id='orderModal']/div/div/div[3]/button[2]
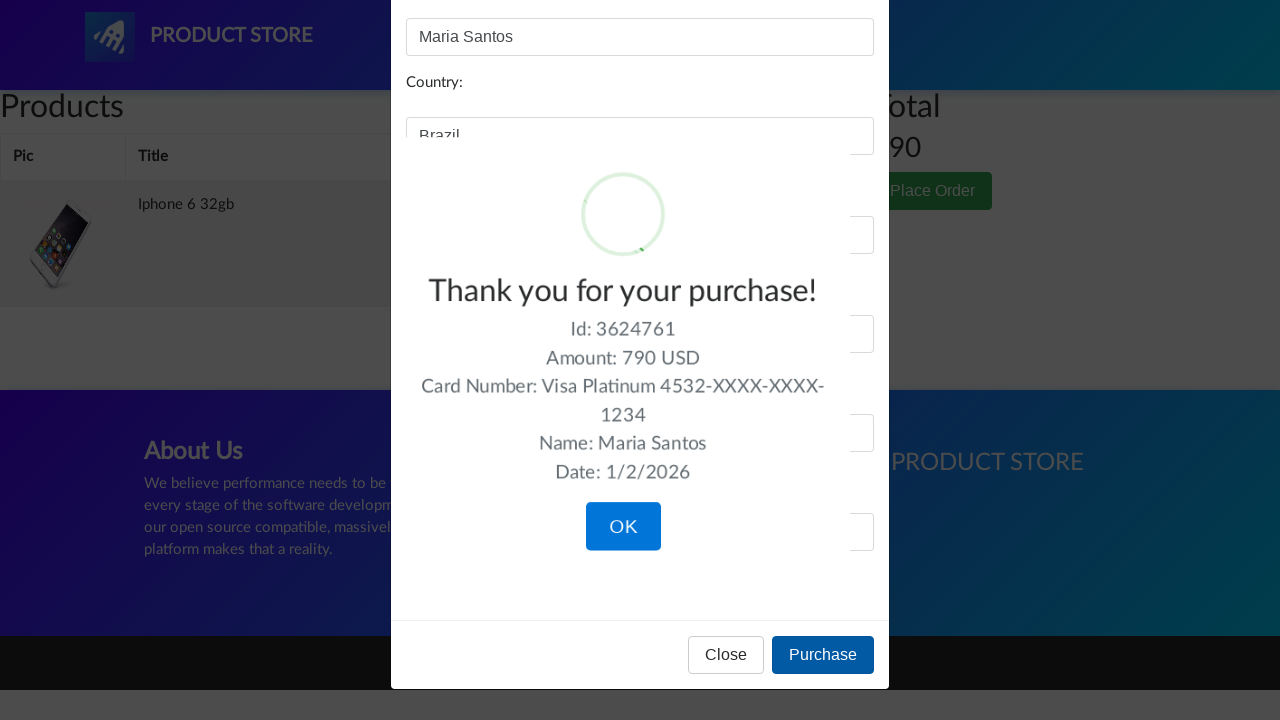

Order confirmation modal appeared
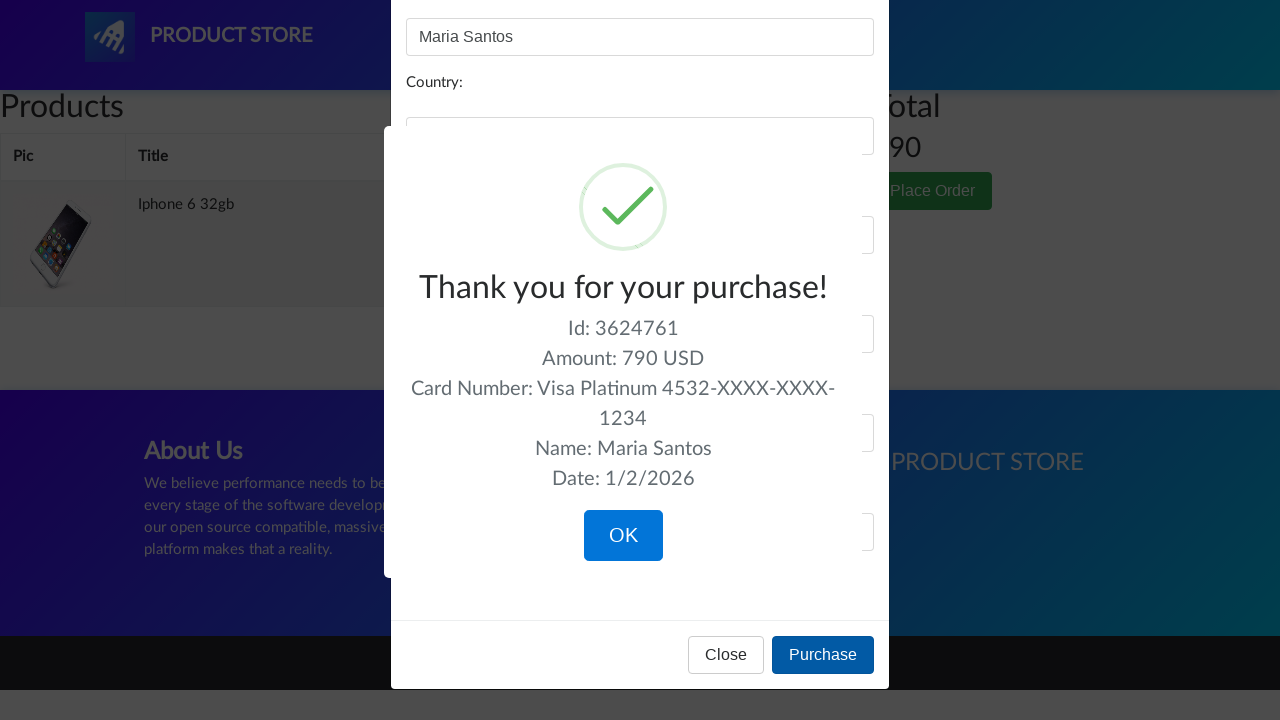

Clicked OK button to close confirmation modal and complete checkout at (623, 536) on xpath=/html/body/div[10]/div[7]/div/button
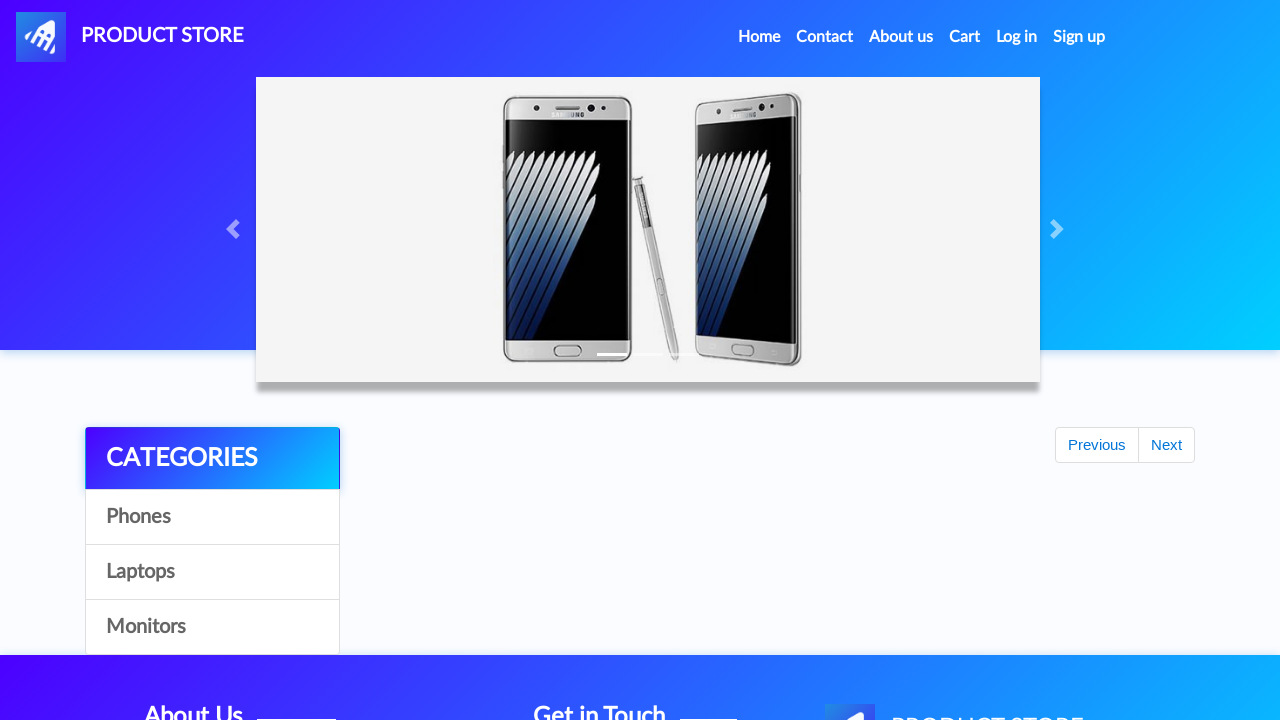

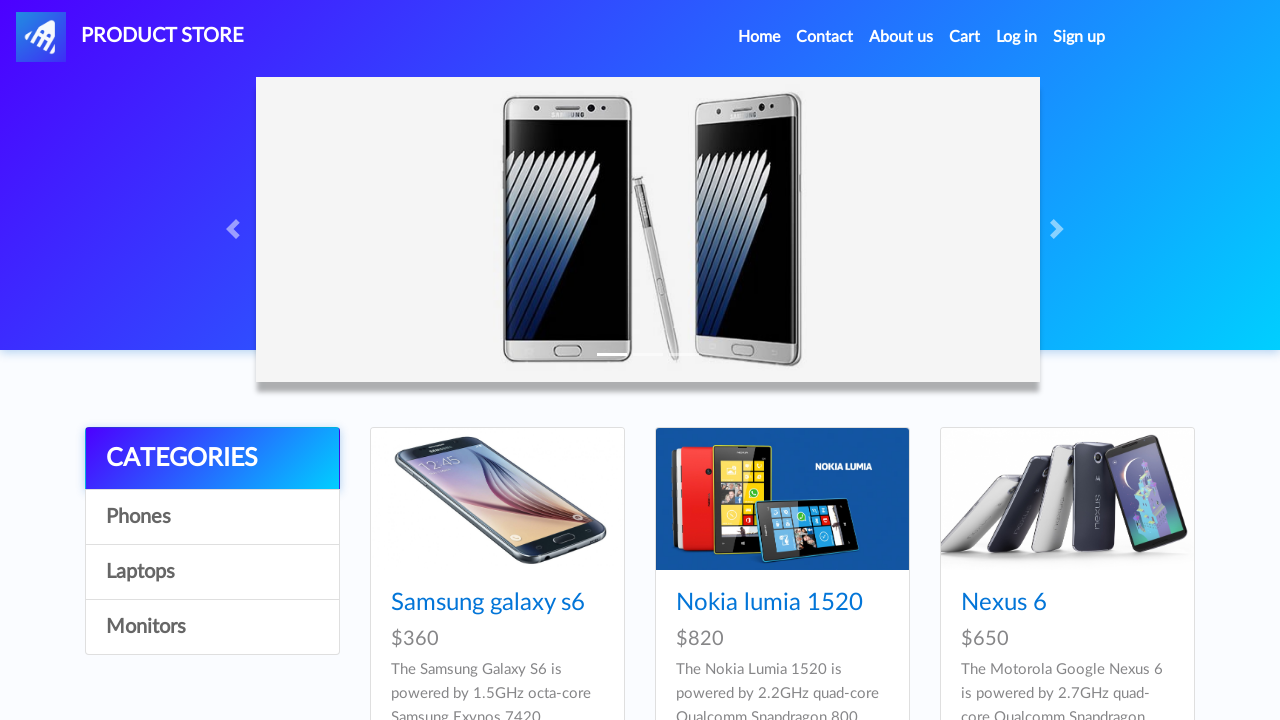